Tests checkbox functionality by clicking checkboxes to toggle their checked states - checks the first checkbox (initially unchecked) and unchecks the second checkbox (initially checked)

Starting URL: http://the-internet.herokuapp.com/checkboxes

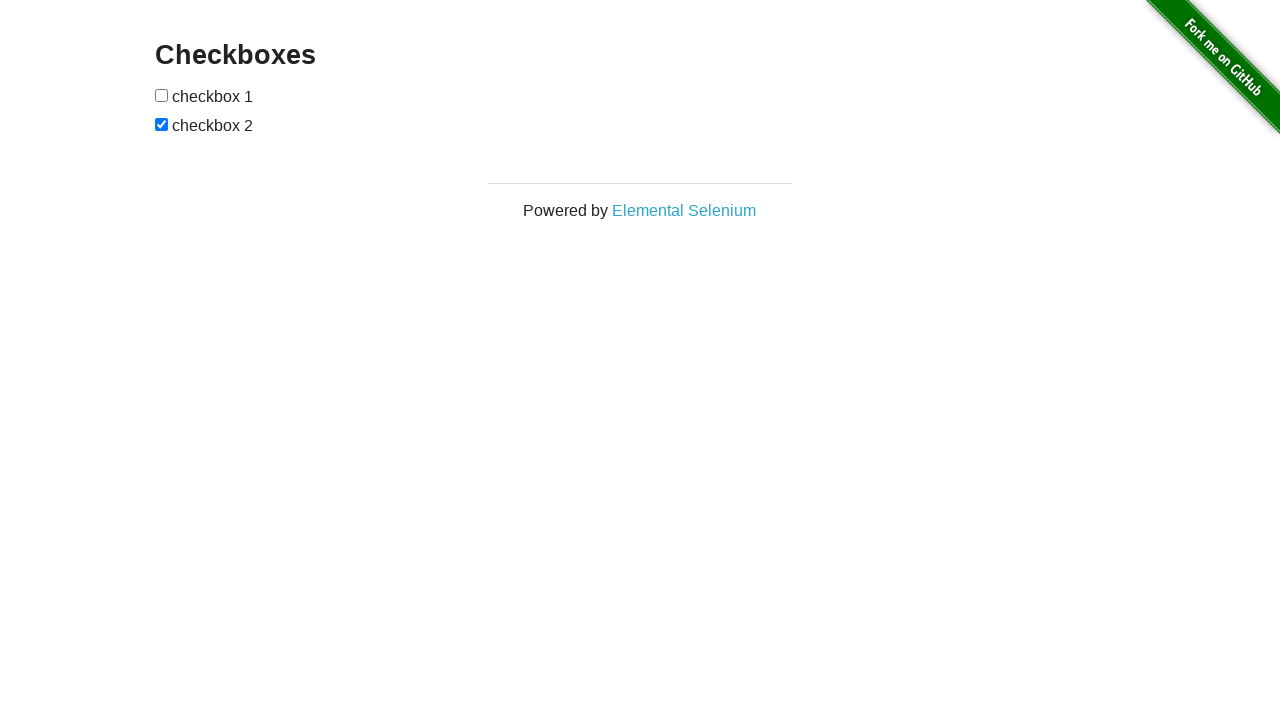

Located all checkboxes on the page
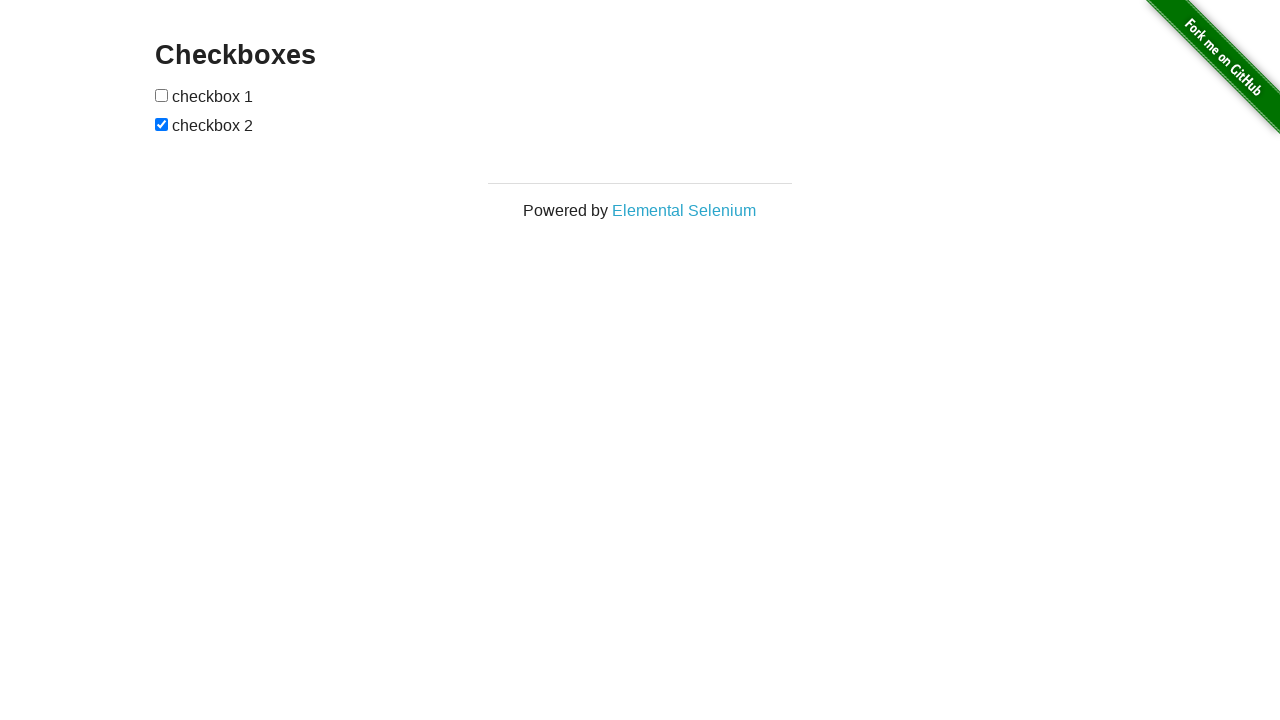

Verified first checkbox is initially unchecked
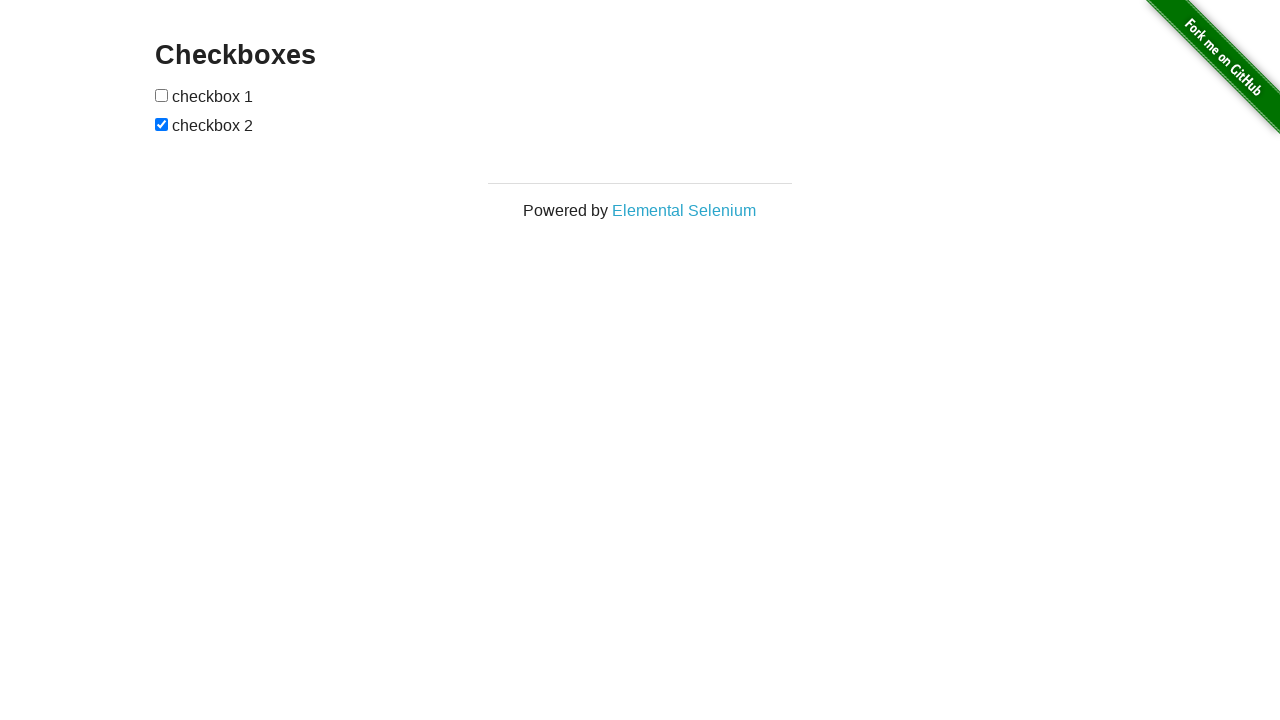

Clicked first checkbox to check it at (162, 95) on [type=checkbox] >> nth=0
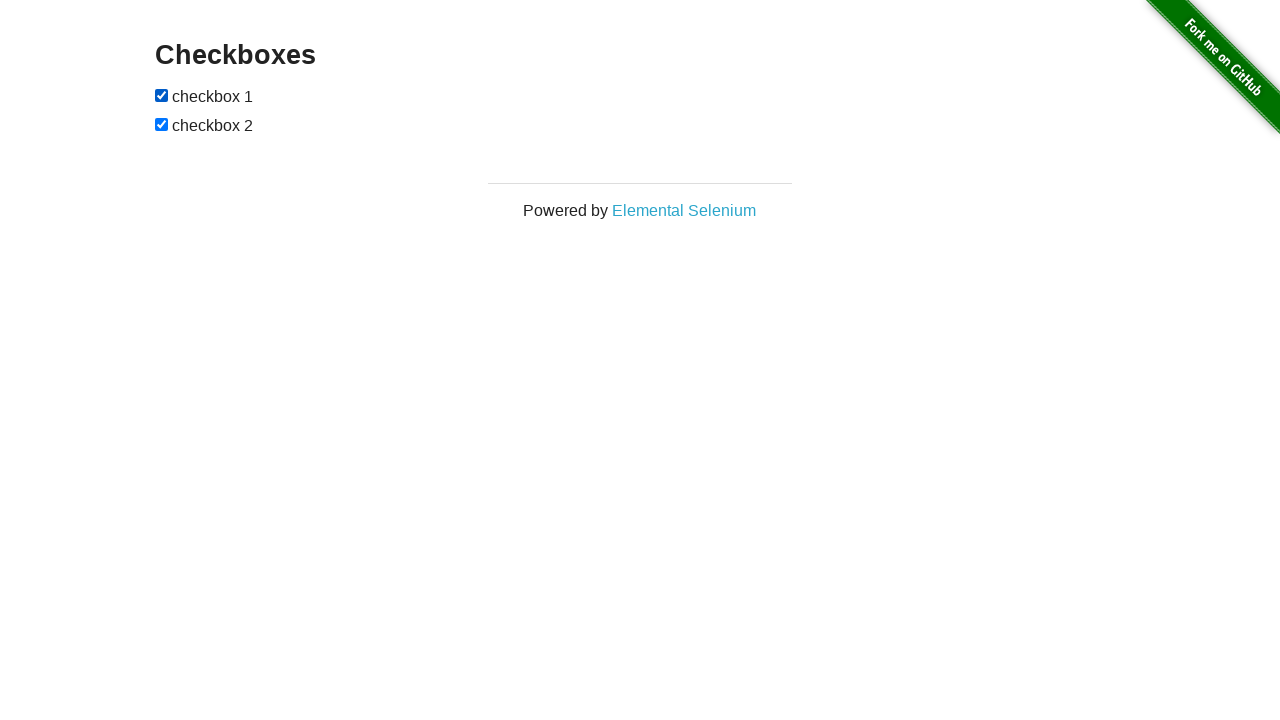

Verified first checkbox is now checked
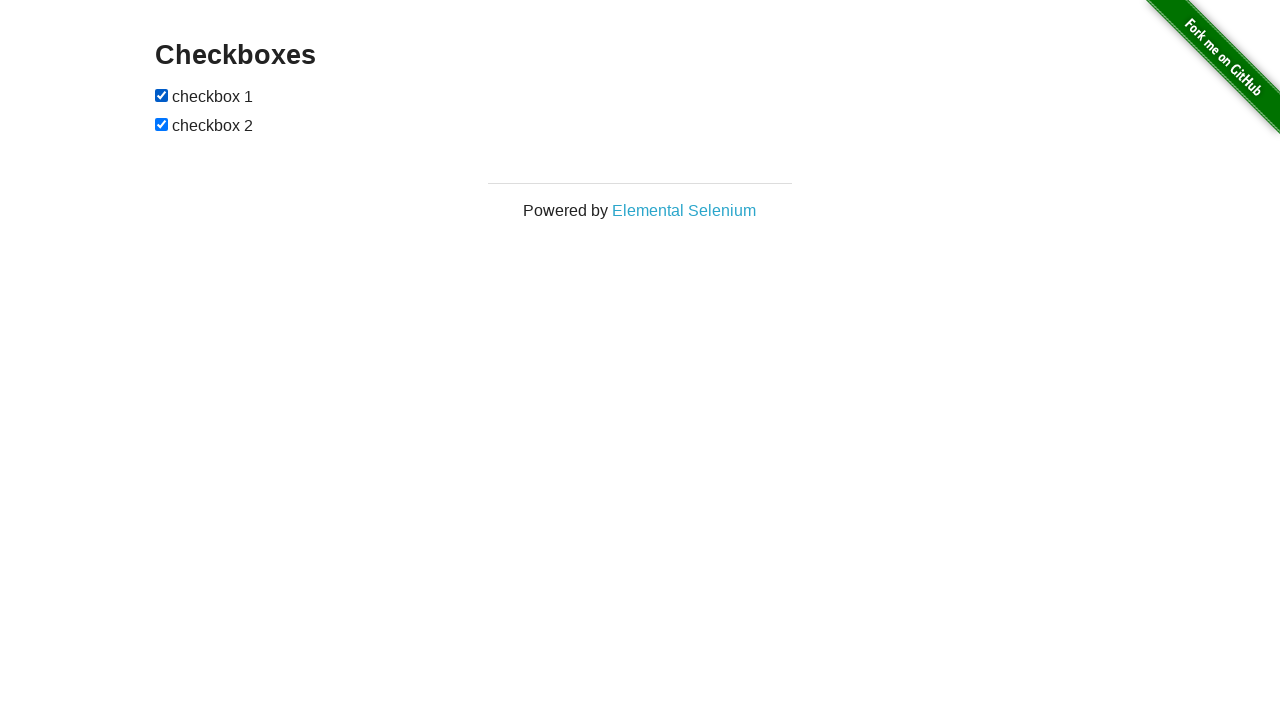

Verified second checkbox is initially checked
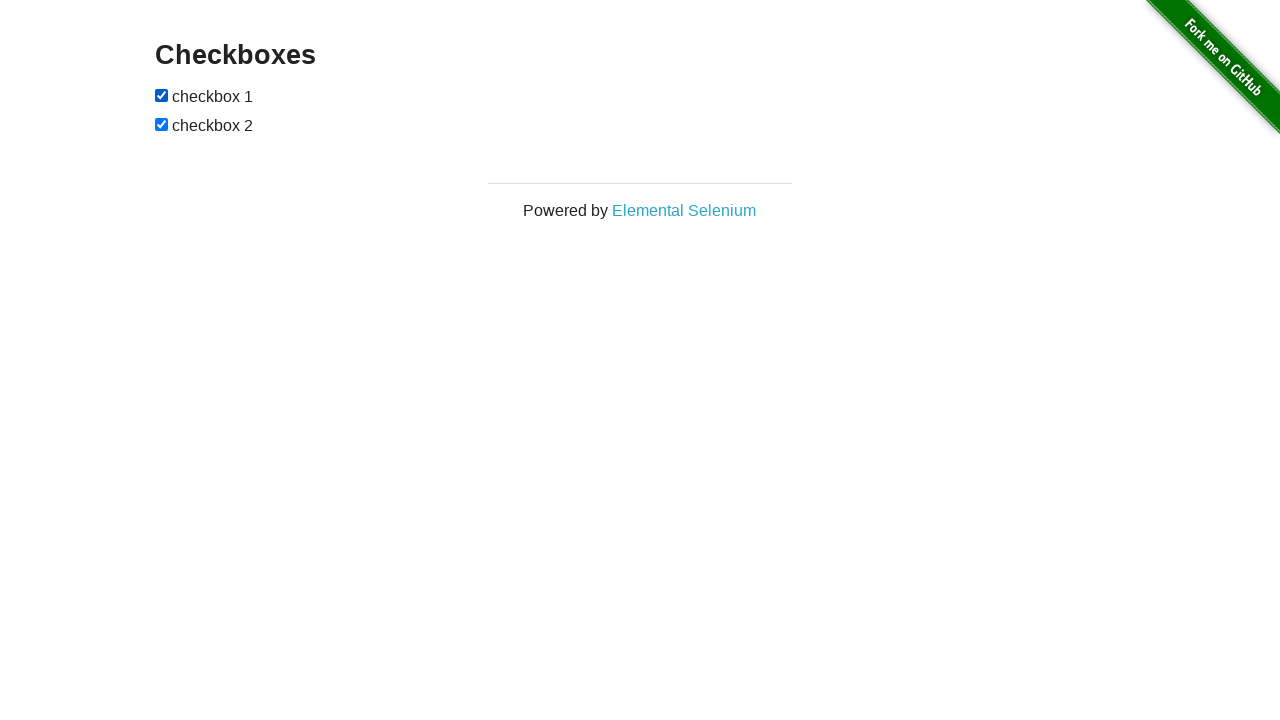

Clicked second checkbox to uncheck it at (162, 124) on [type=checkbox] >> nth=1
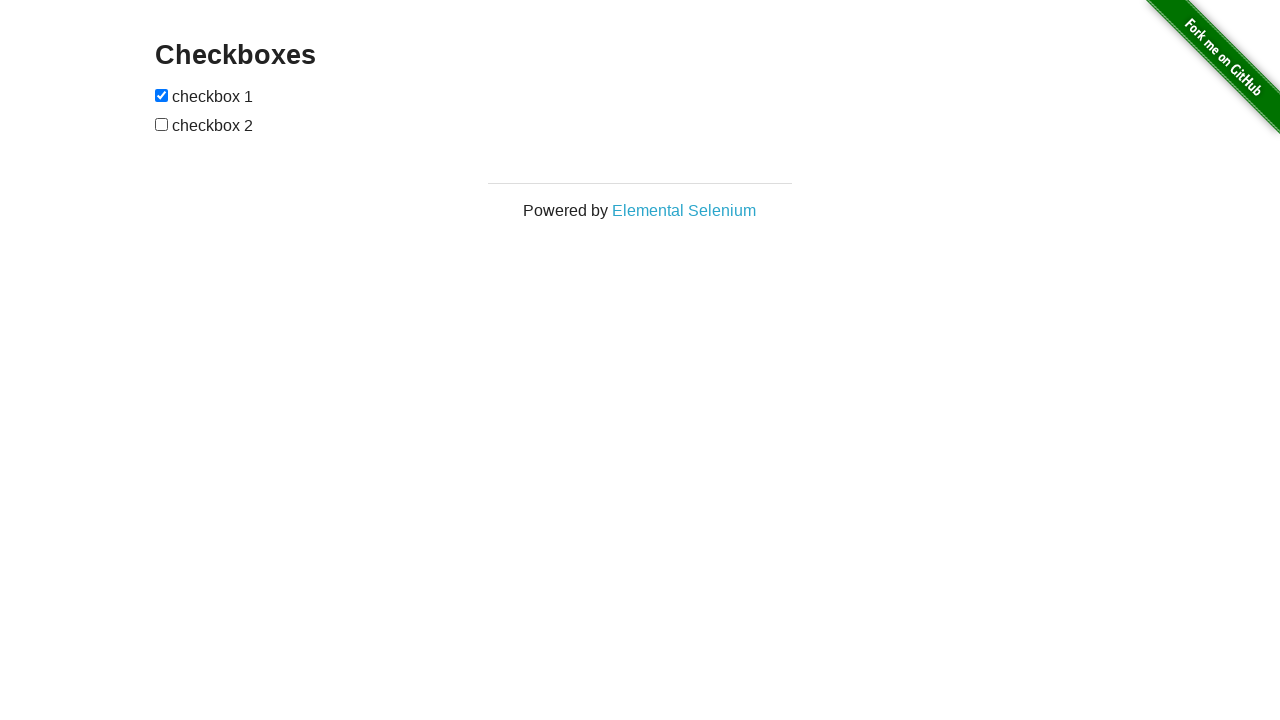

Verified second checkbox is now unchecked
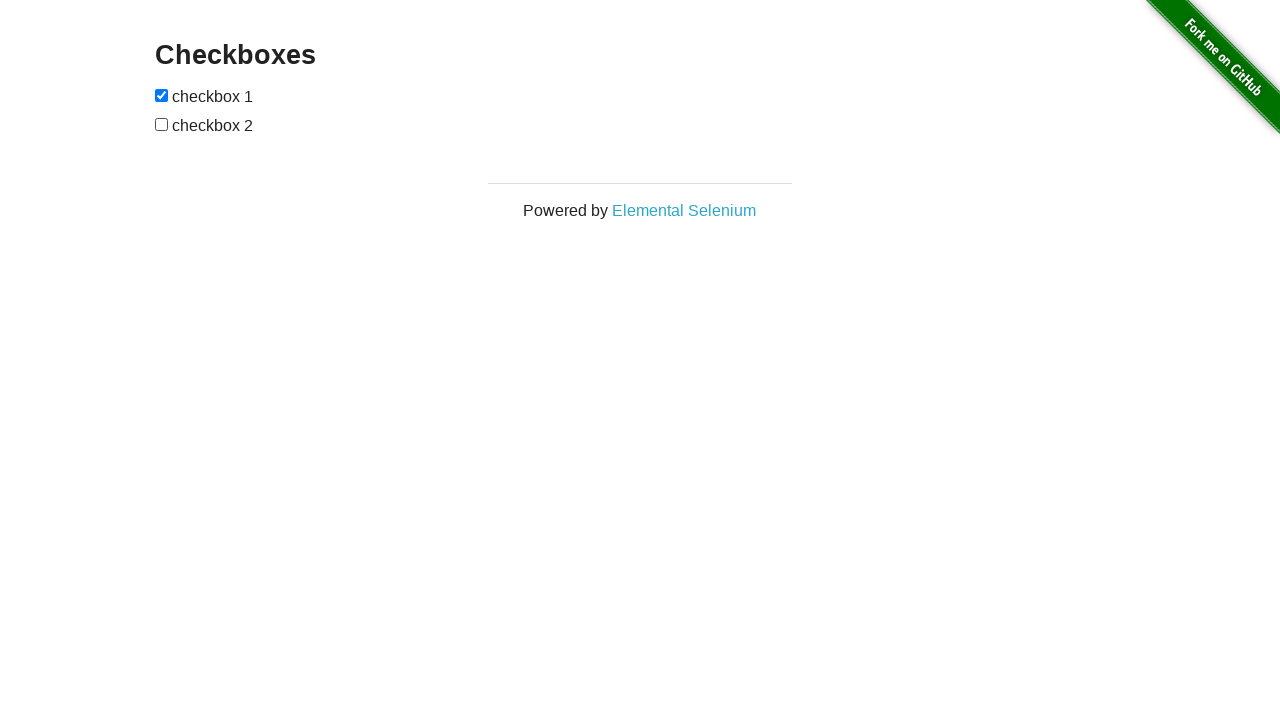

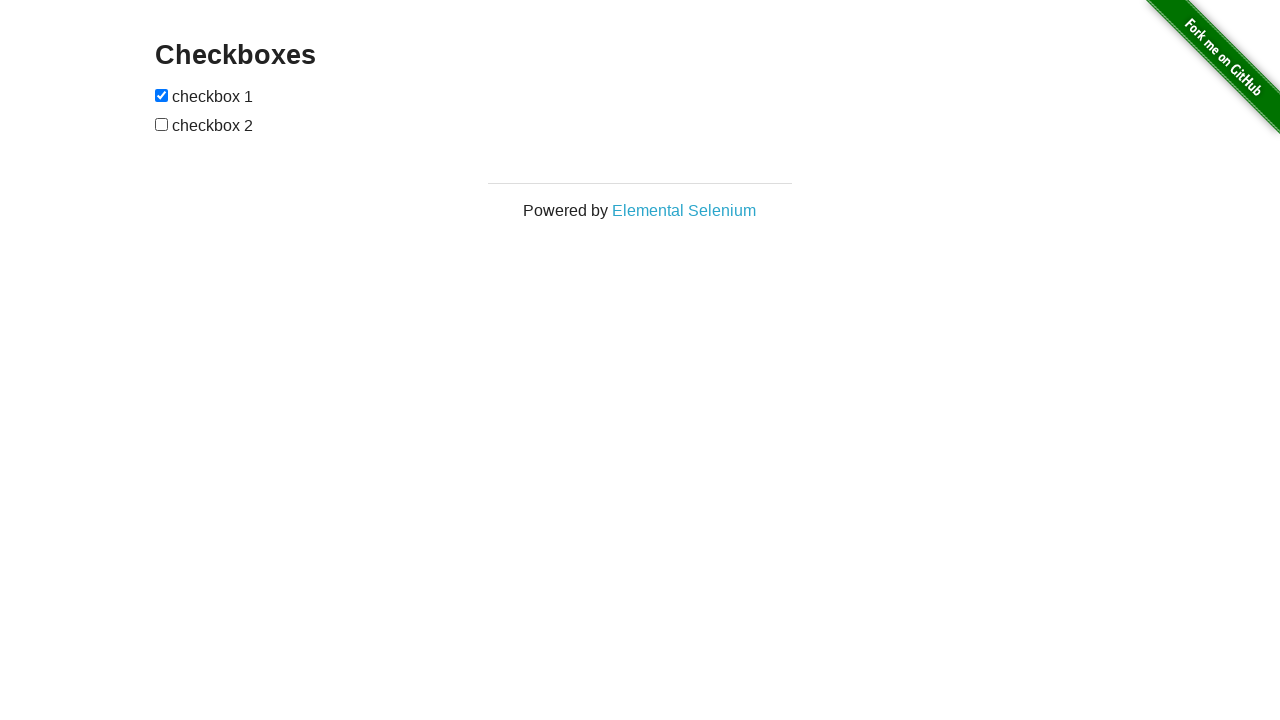